Tests sorting the Due column using semantic class selectors on the second table with better markup

Starting URL: http://the-internet.herokuapp.com/tables

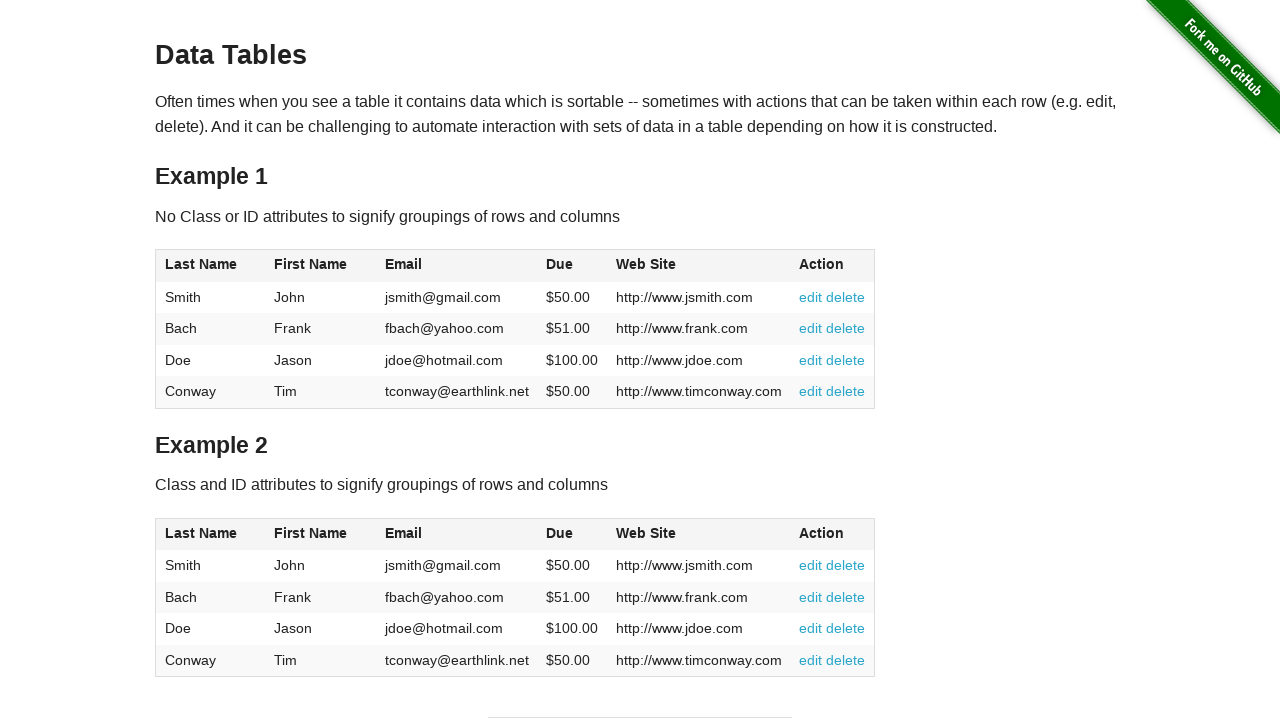

Clicked Due column header in second table using semantic class selector at (560, 533) on #table2 thead .dues
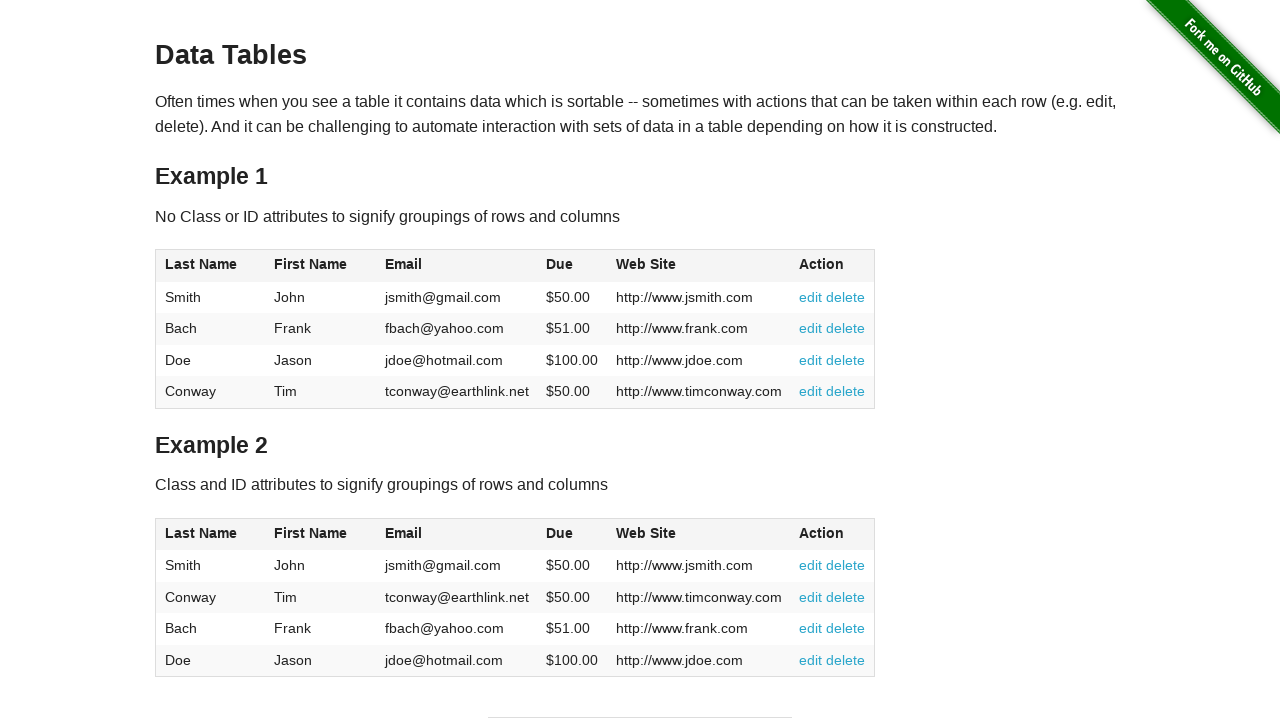

Waited for Due column data to update in second table
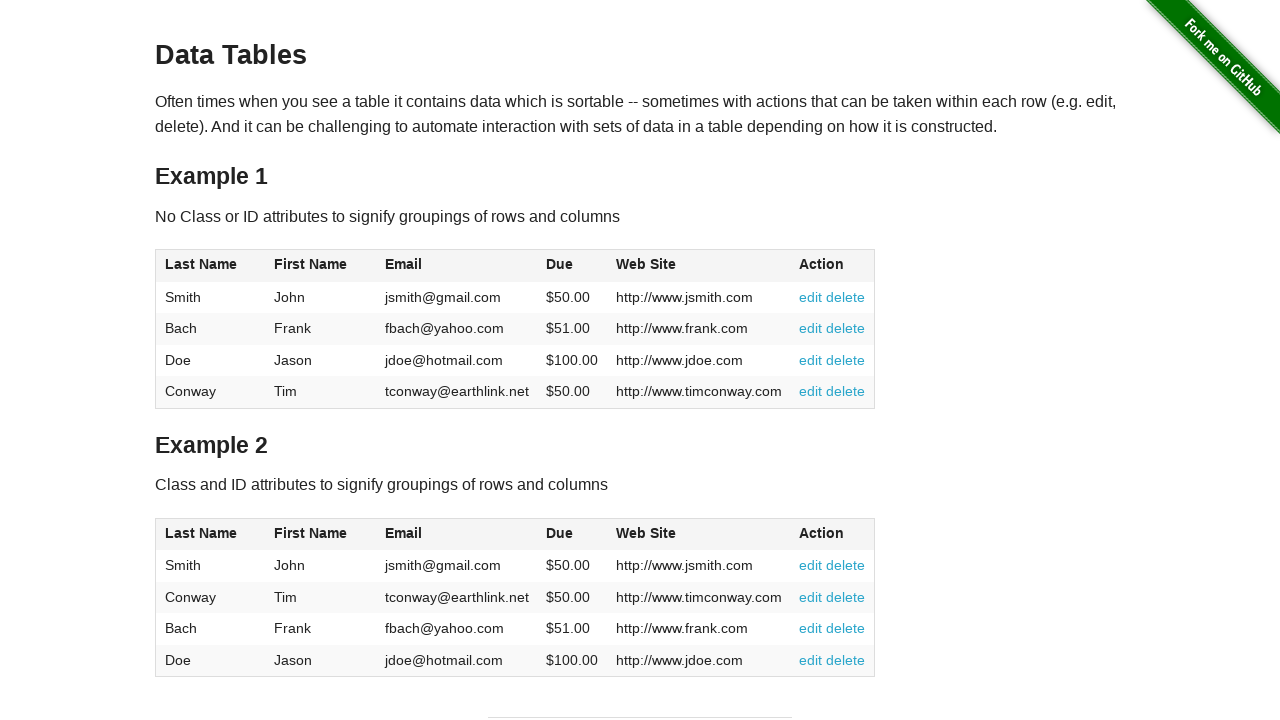

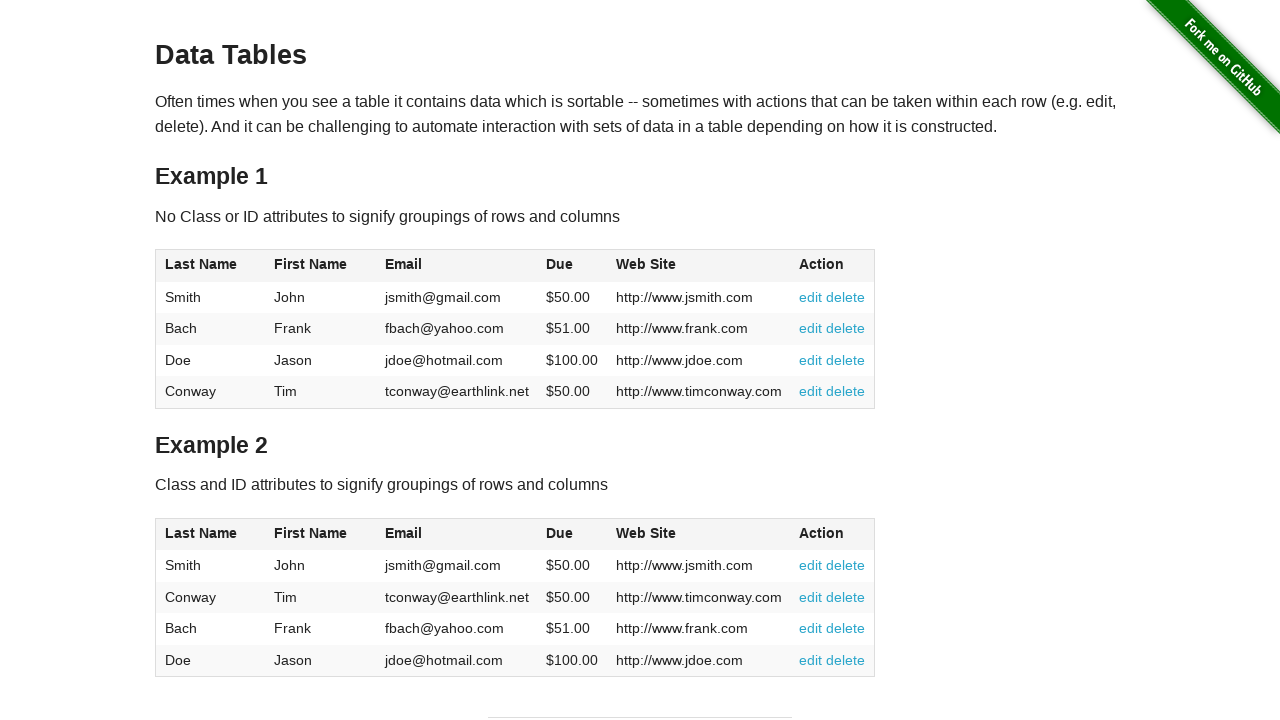